Tests that the Supabets homepage loads and contains elements with the class 'plr_1' by opening multiple pages and verifying the elements are present.

Starting URL: https://supabets.com/

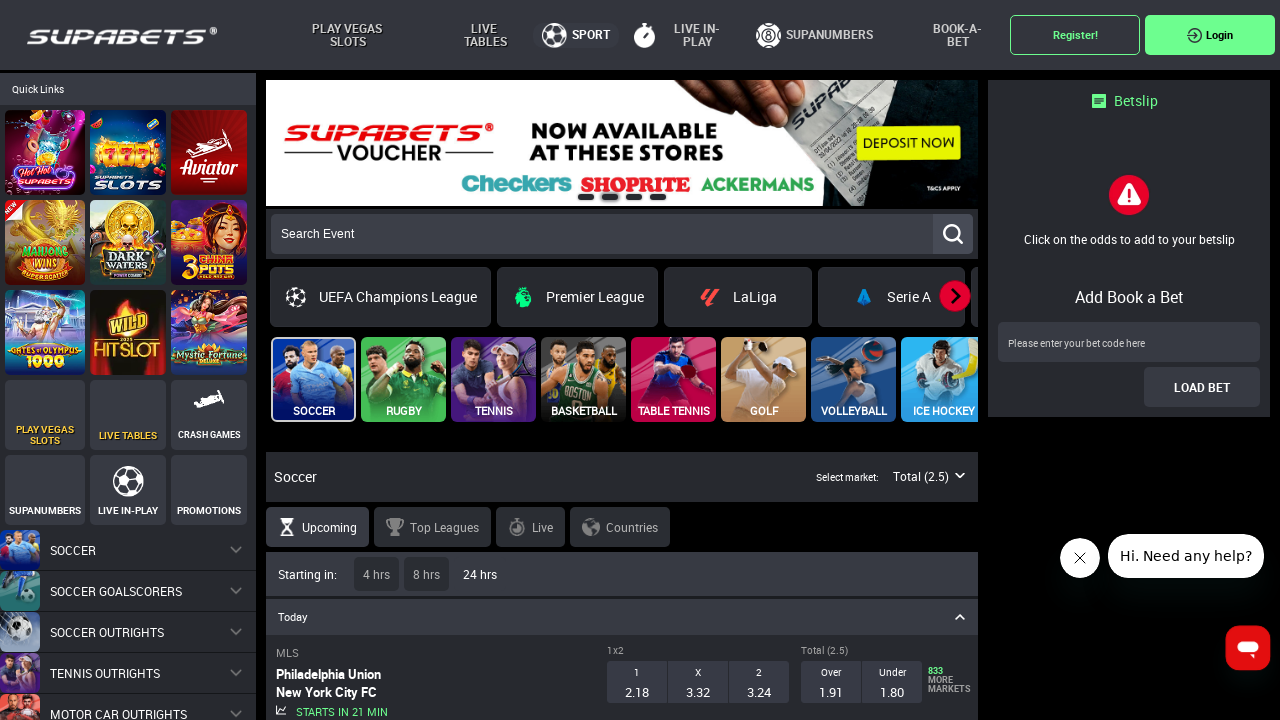

Created second page in context
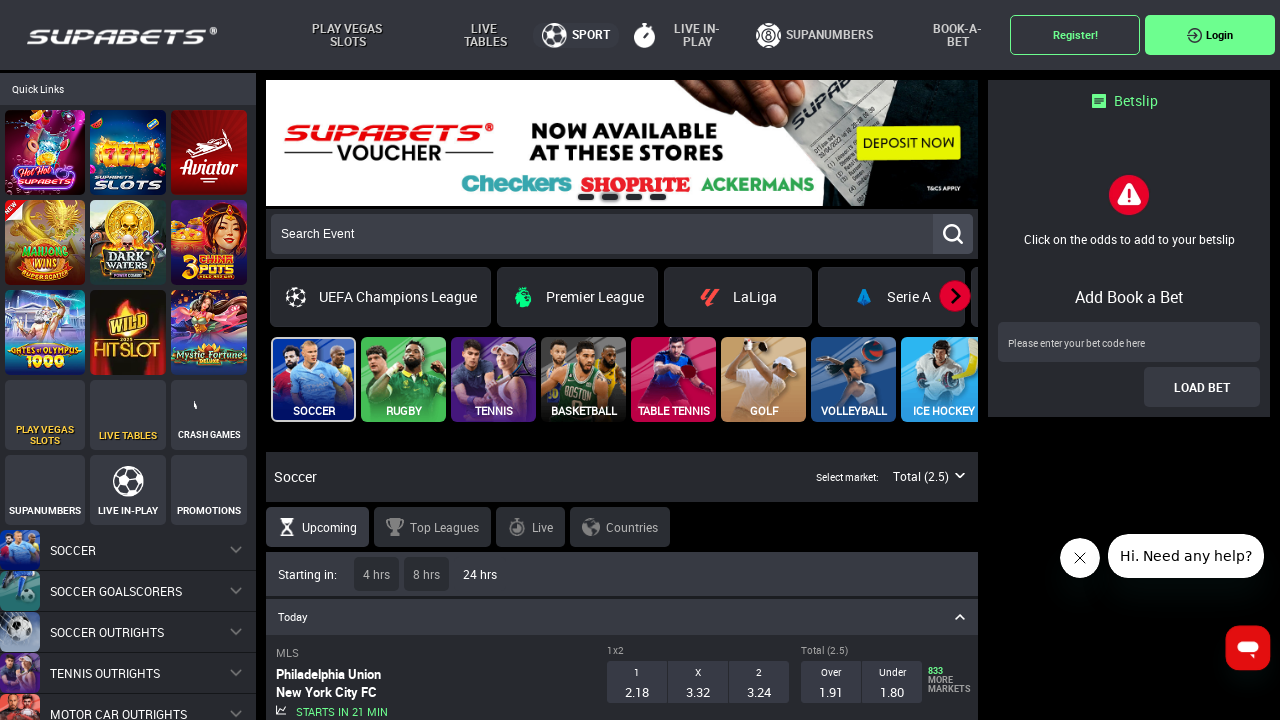

Created third page in context
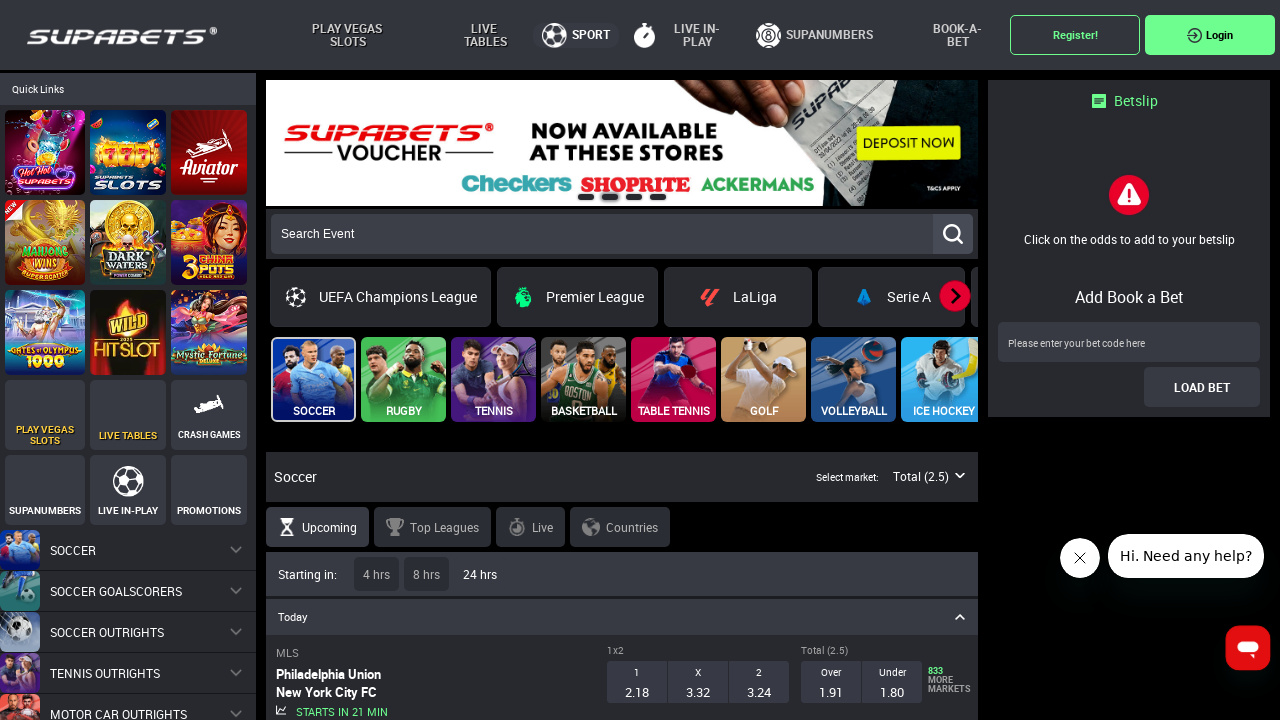

Created fourth page in context
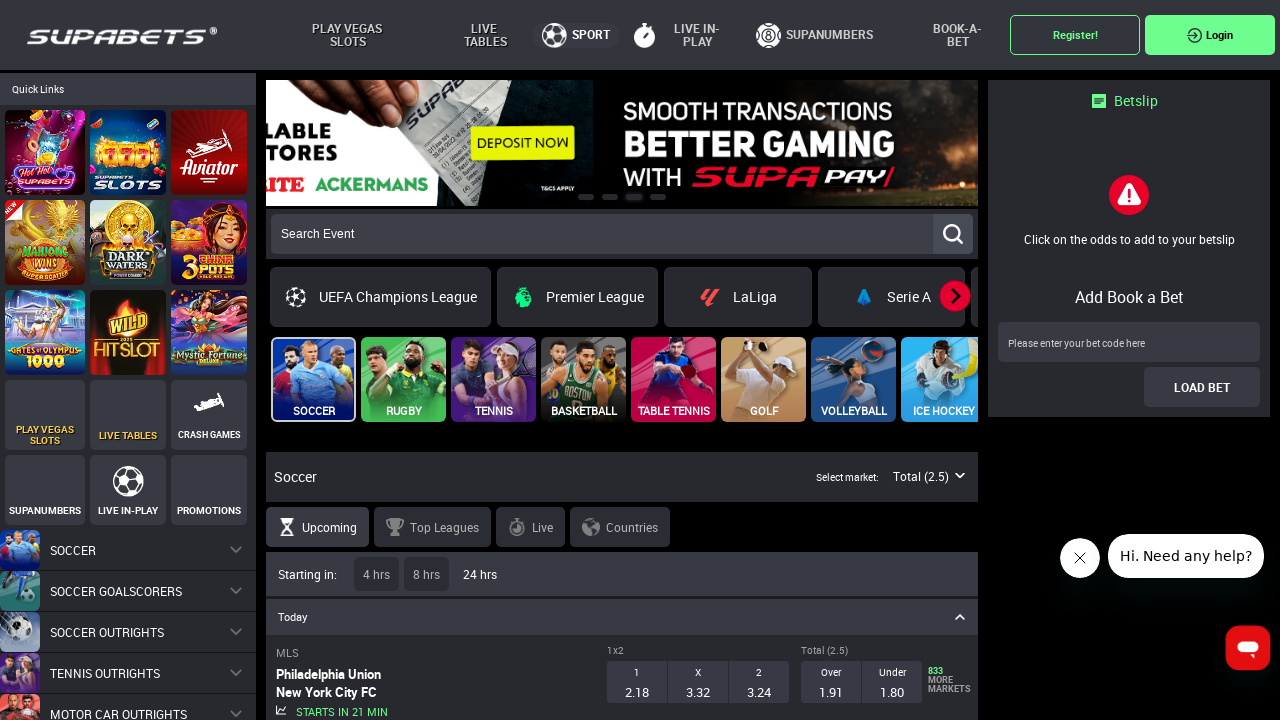

Navigated second page to https://supabets.com/
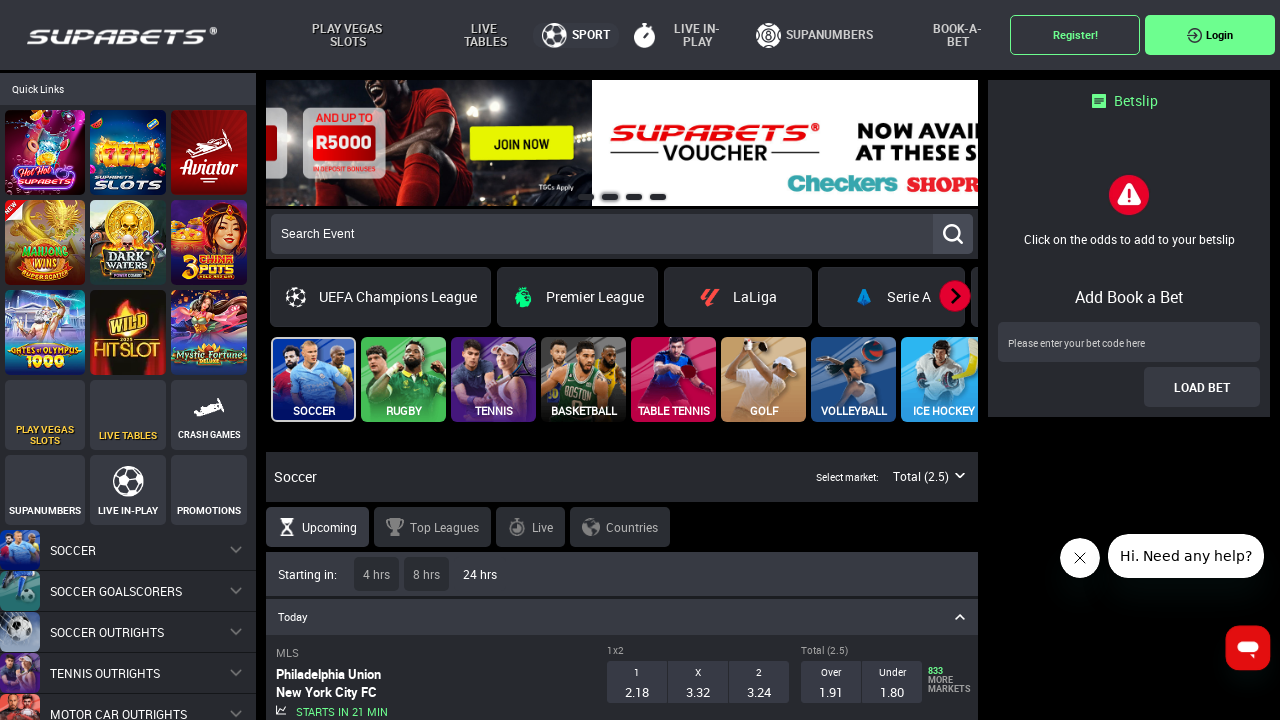

Navigated third page to https://supabets.com/
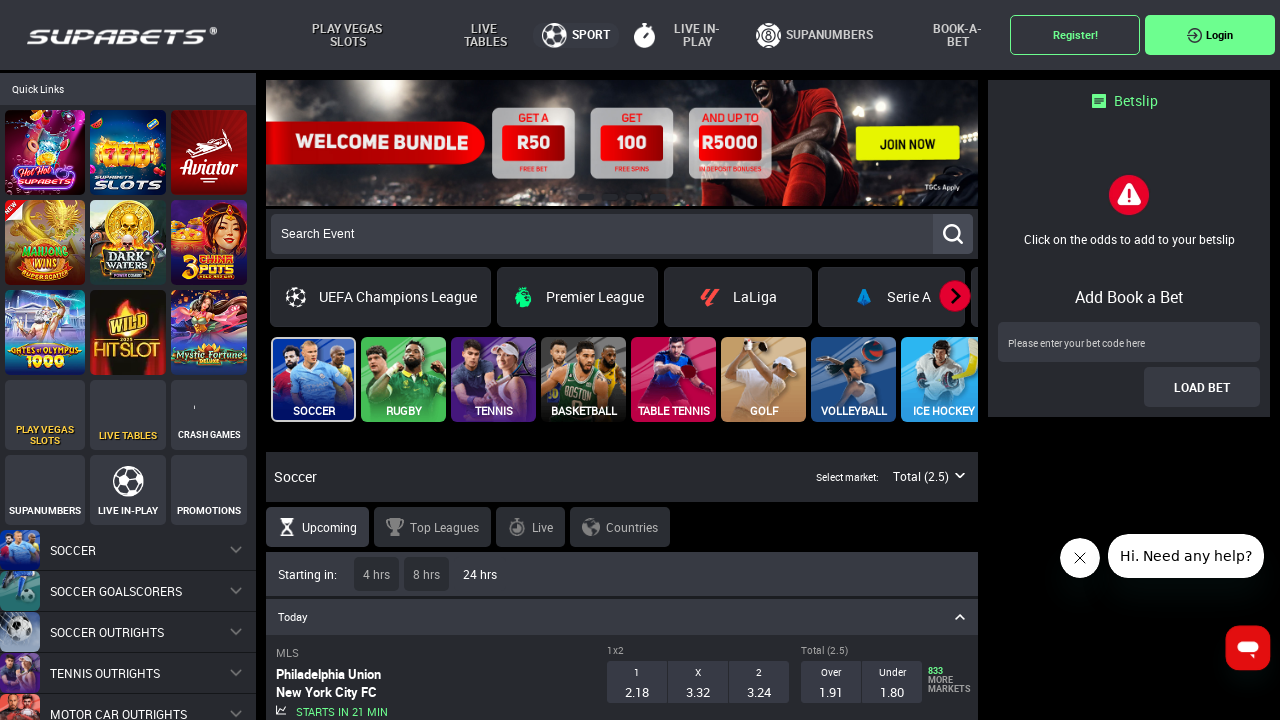

Navigated fourth page to https://supabets.com/
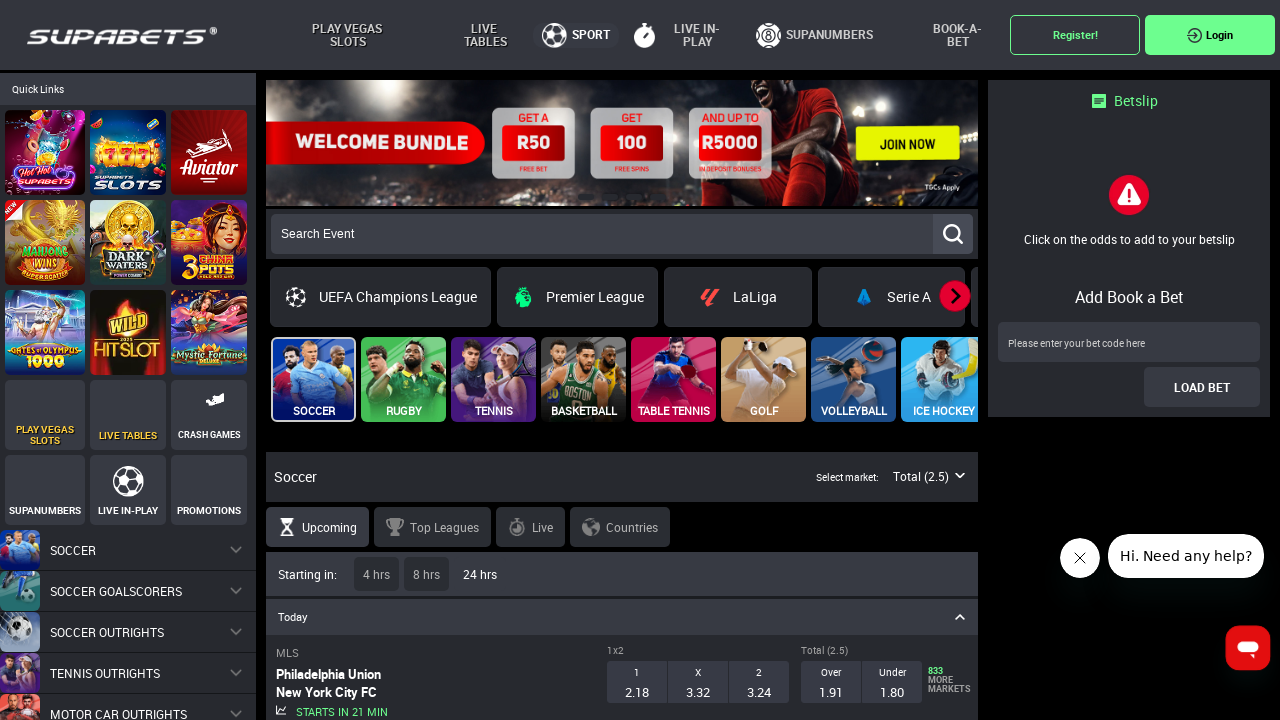

Verified 'plr_1' elements exist on first page
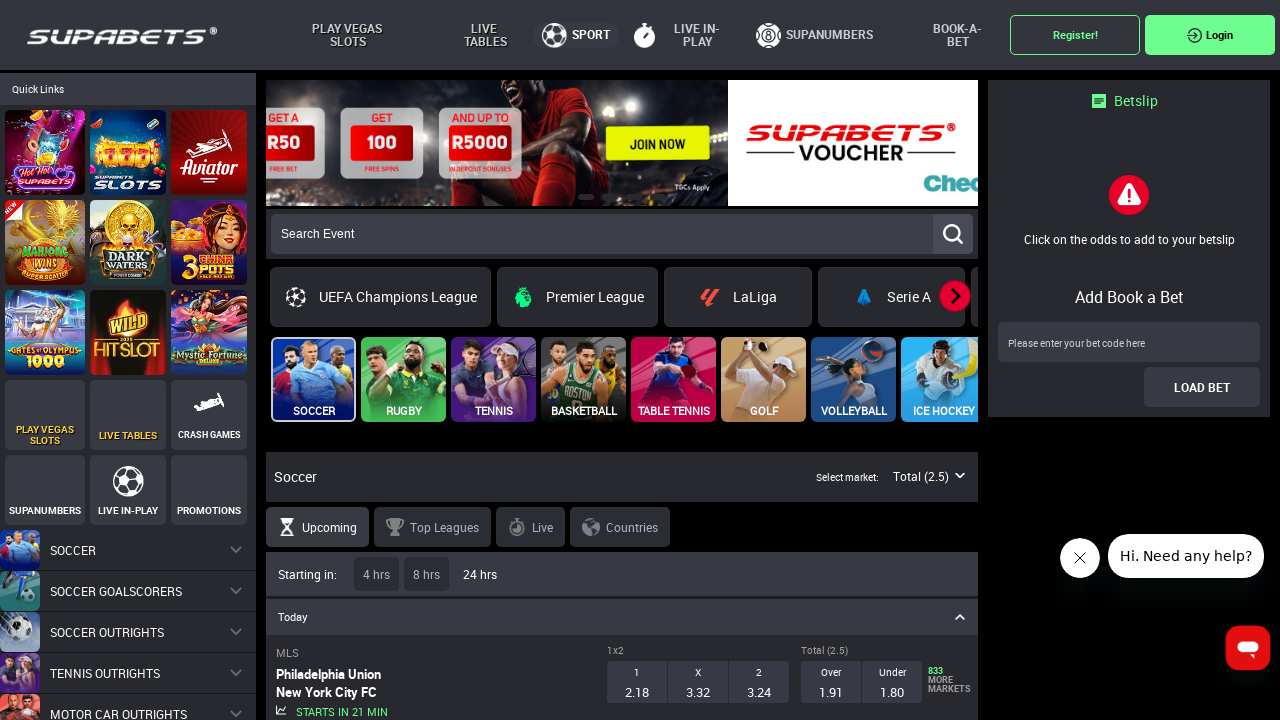

Verified 'plr_1' elements exist on second page
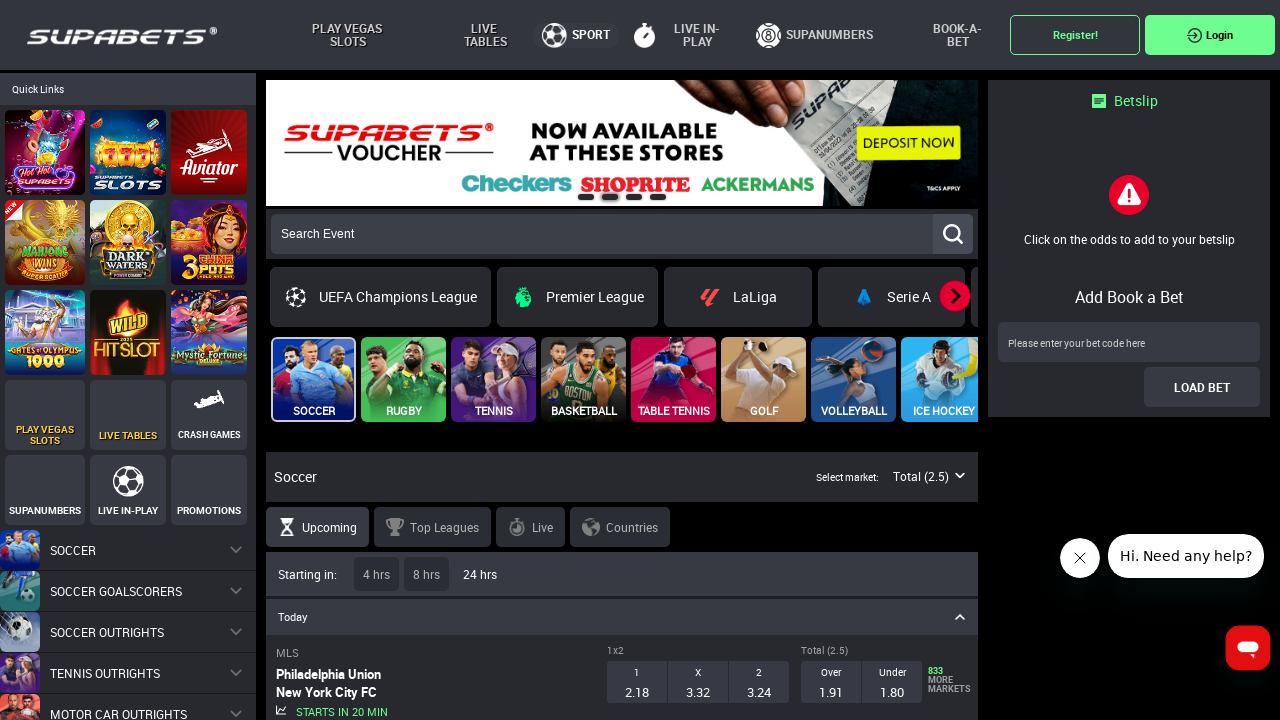

Verified 'plr_1' elements exist on third page
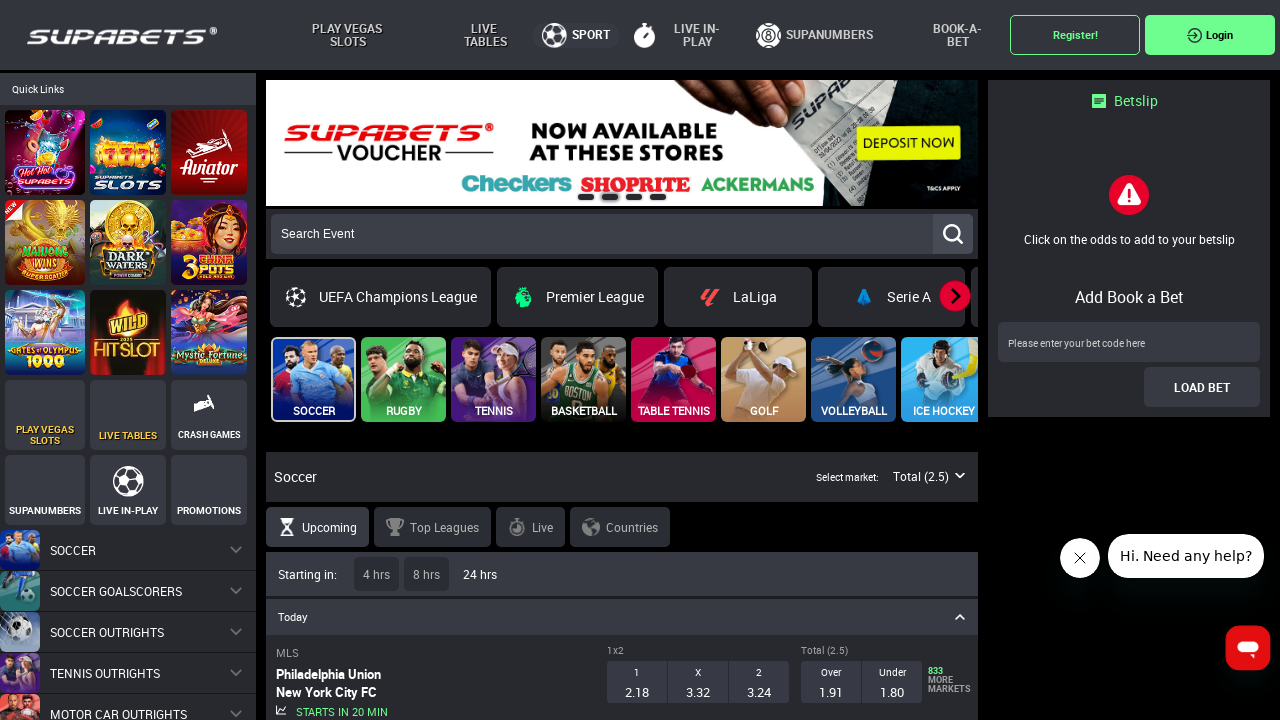

Verified 'plr_1' elements exist on fourth page
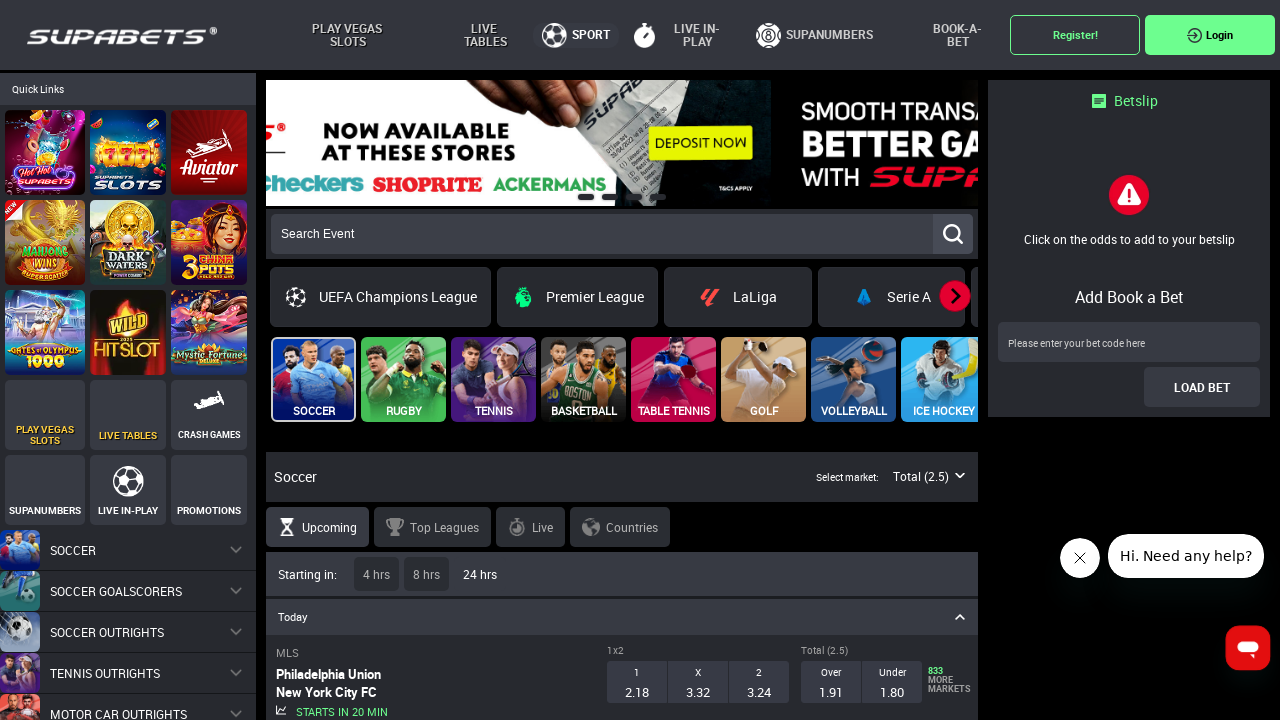

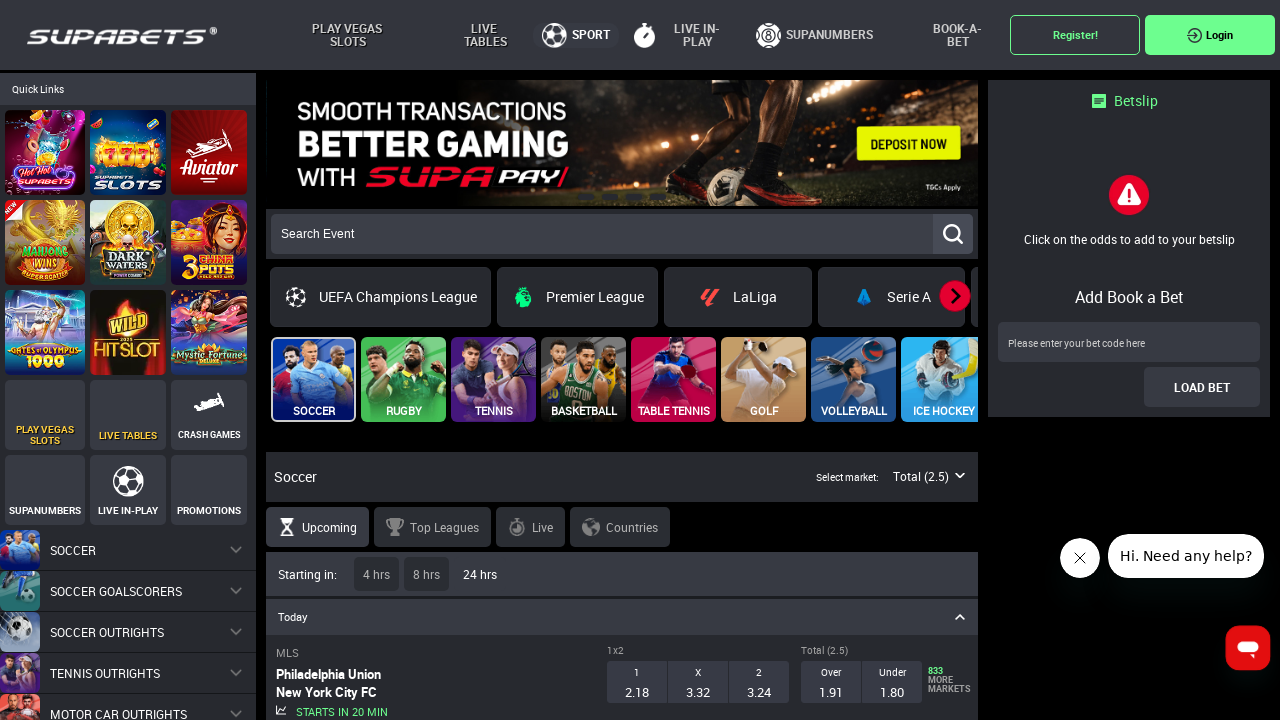